Tests fluent wait functionality by clicking a button that starts a timer and polling until the demo element contains the text "WebDriver"

Starting URL: http://seleniumpractise.blogspot.com/2016/08/how-to-use-explicit-wait-in-selenium.html

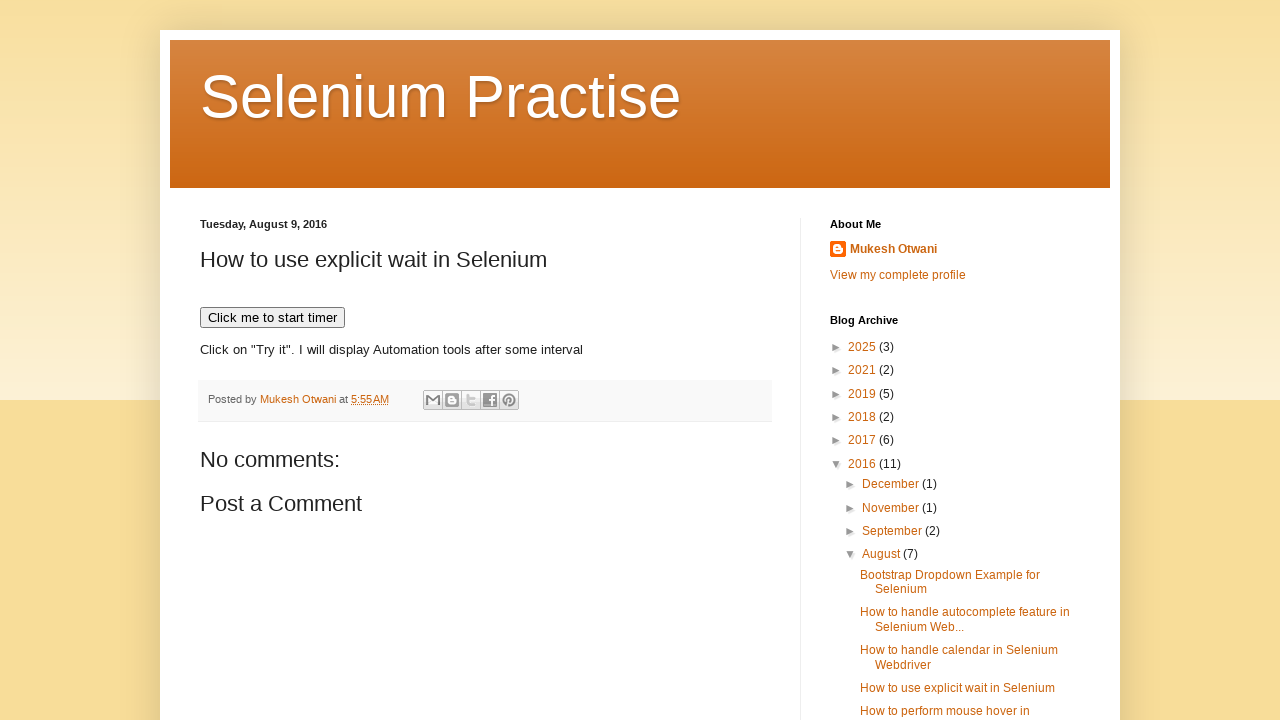

Navigated to fluent wait demo page
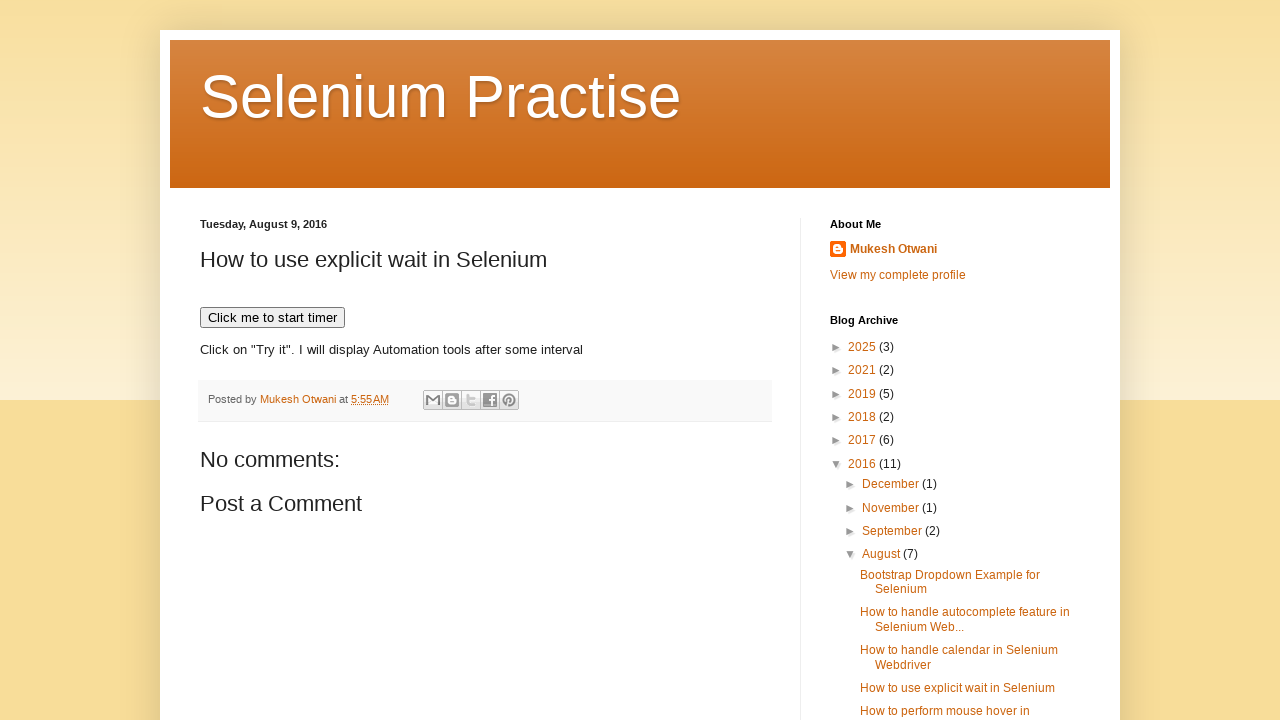

Clicked button to start timer at (272, 318) on xpath=//button[text()='Click me to start timer']
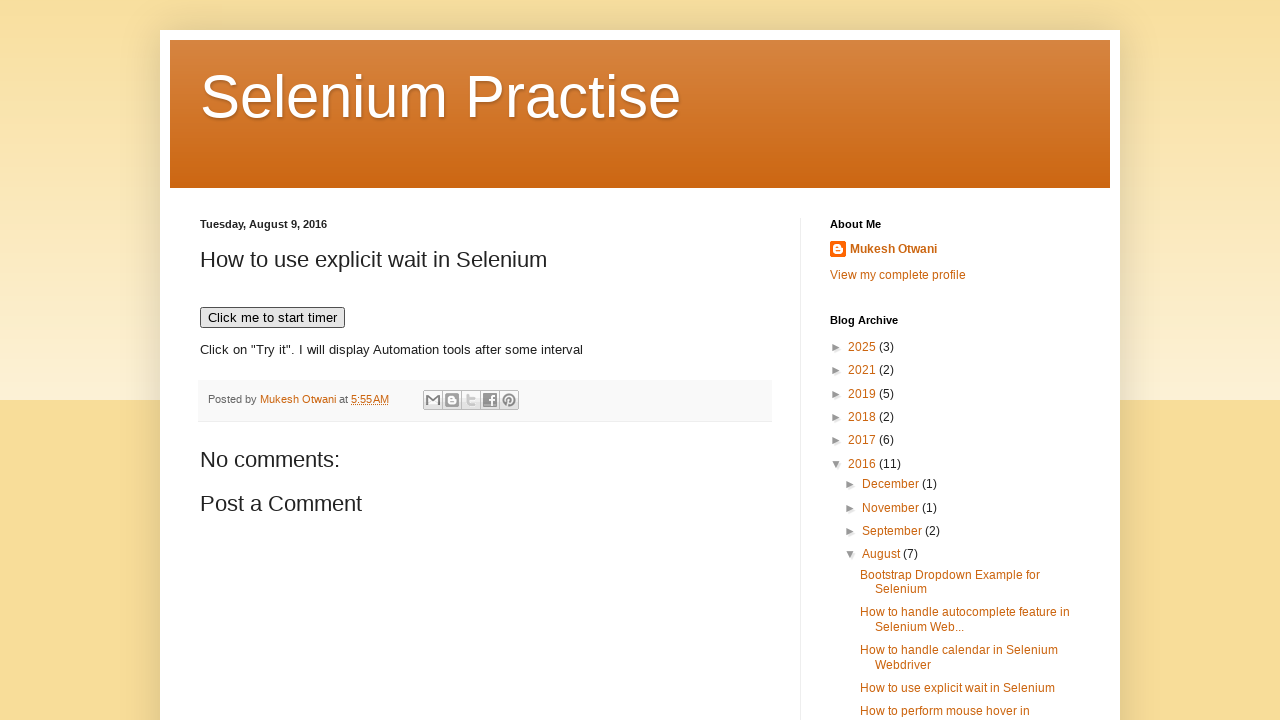

Demo element contains 'WebDriver' text after fluent wait
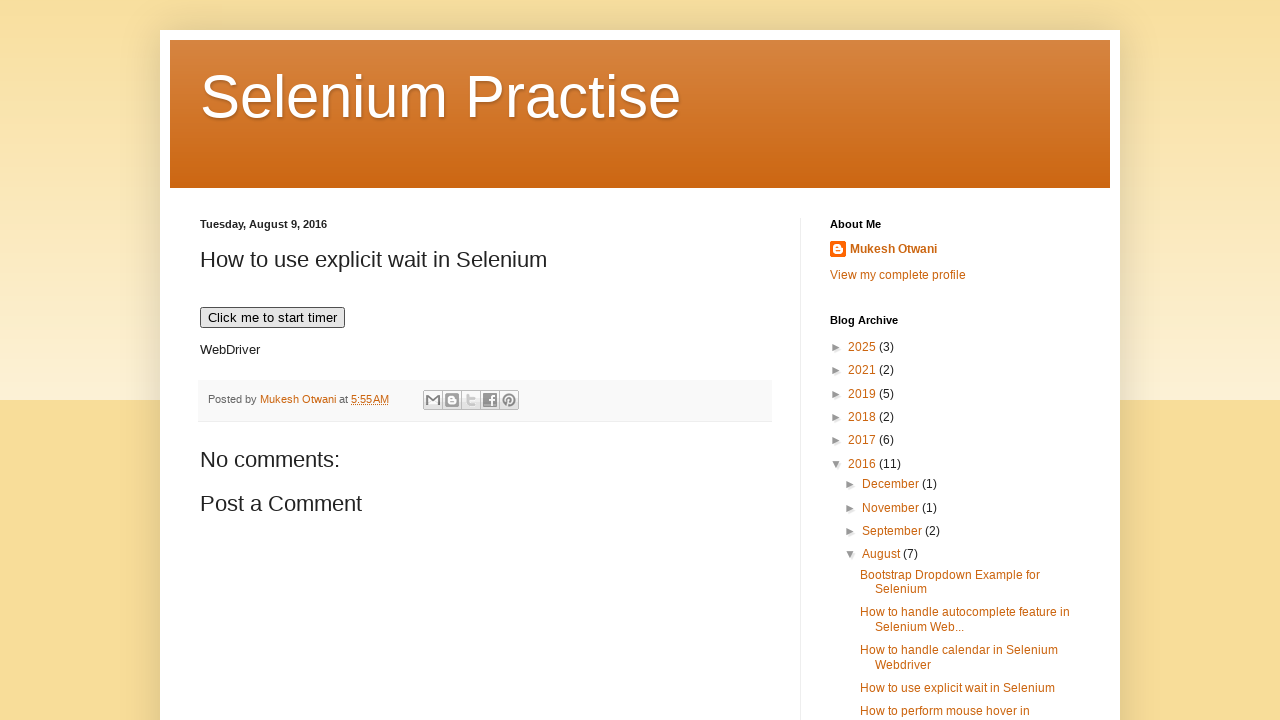

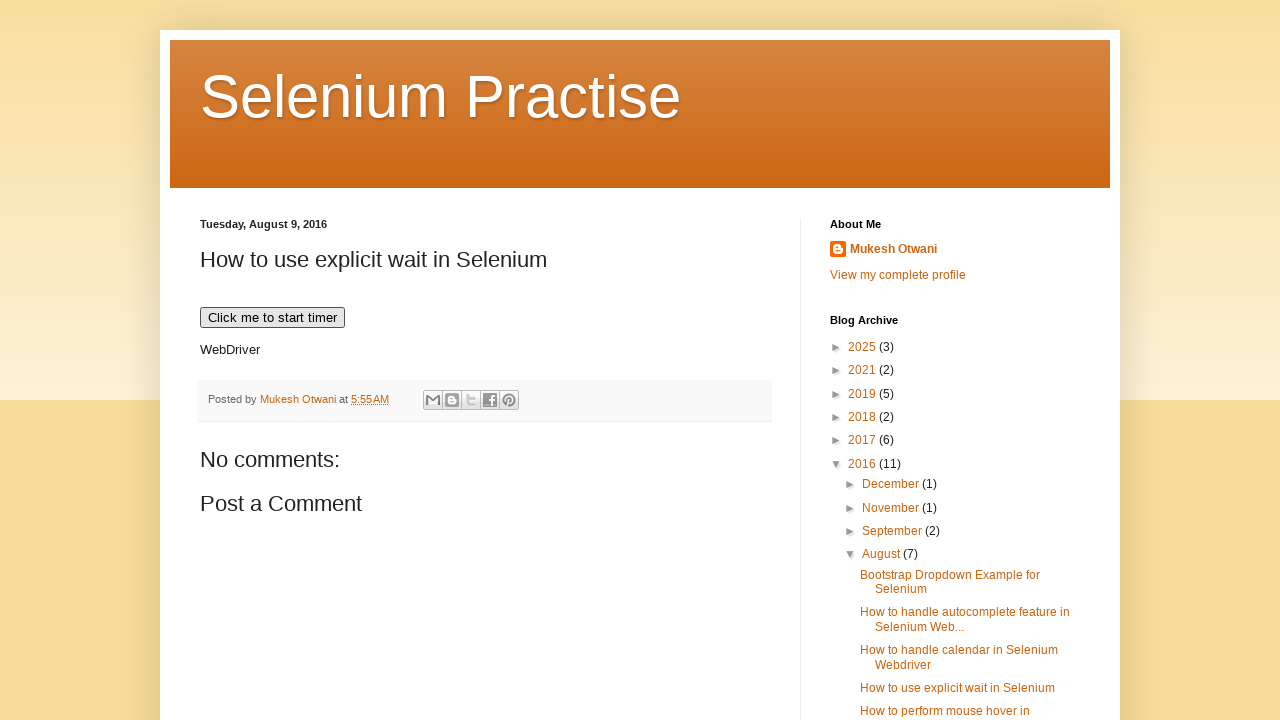